Tests radio button functionality by selecting various options including browser preference, city, and age group

Starting URL: https://www.leafground.com/radio.xhtml

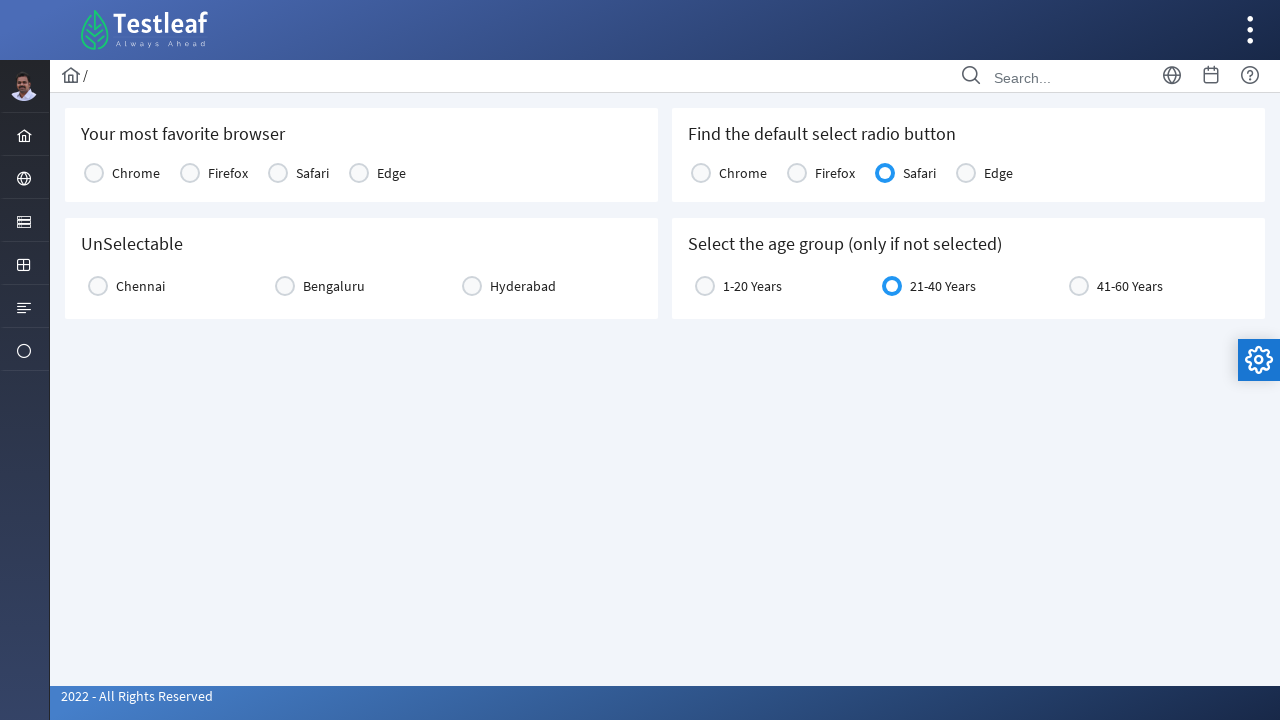

Selected Chrome browser radio button at (136, 173) on text='Chrome'
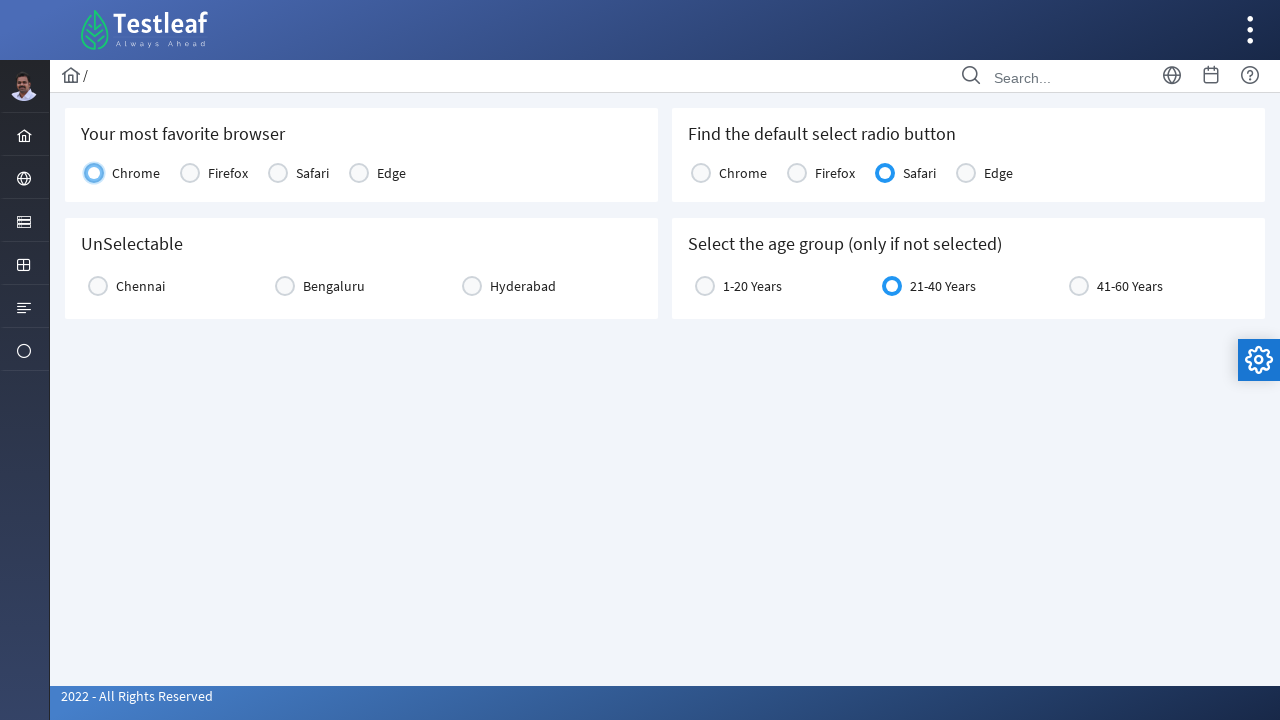

Selected Chennai city radio button at (140, 286) on text='Chennai'
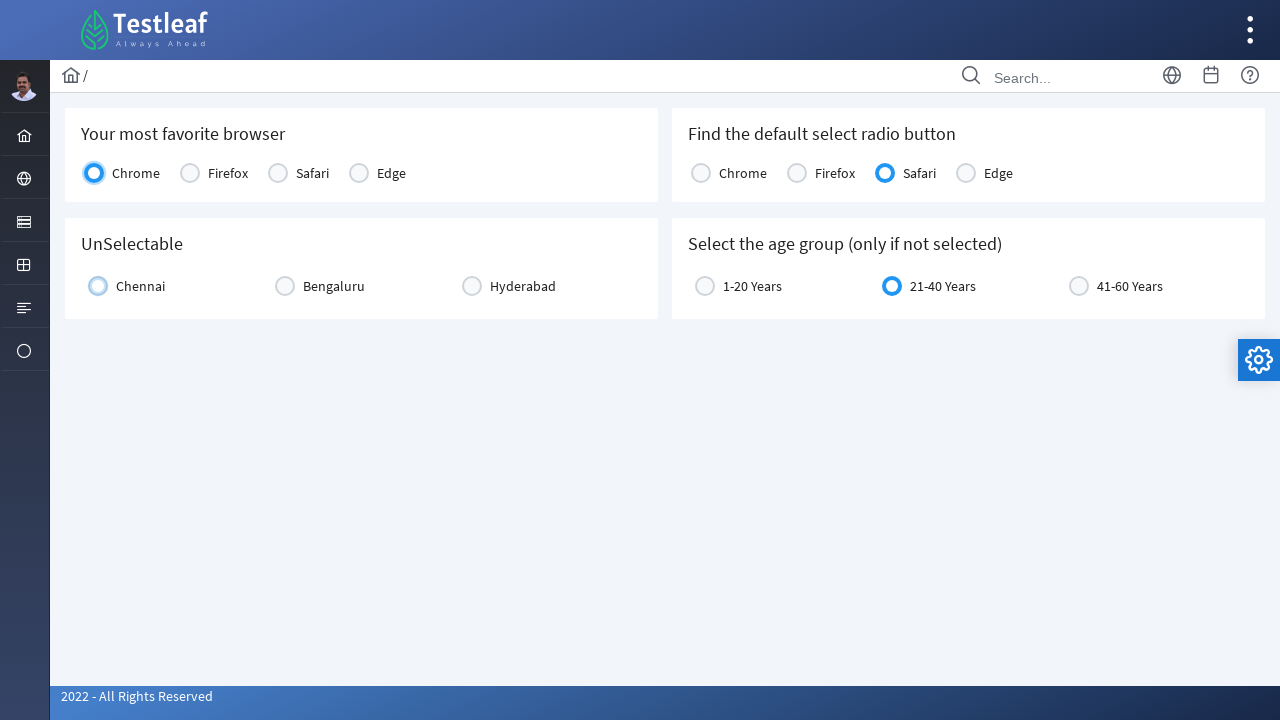

Selected Safari browser radio button (second occurrence) at (920, 173) on xpath=(//label[text()='Safari'])[2]
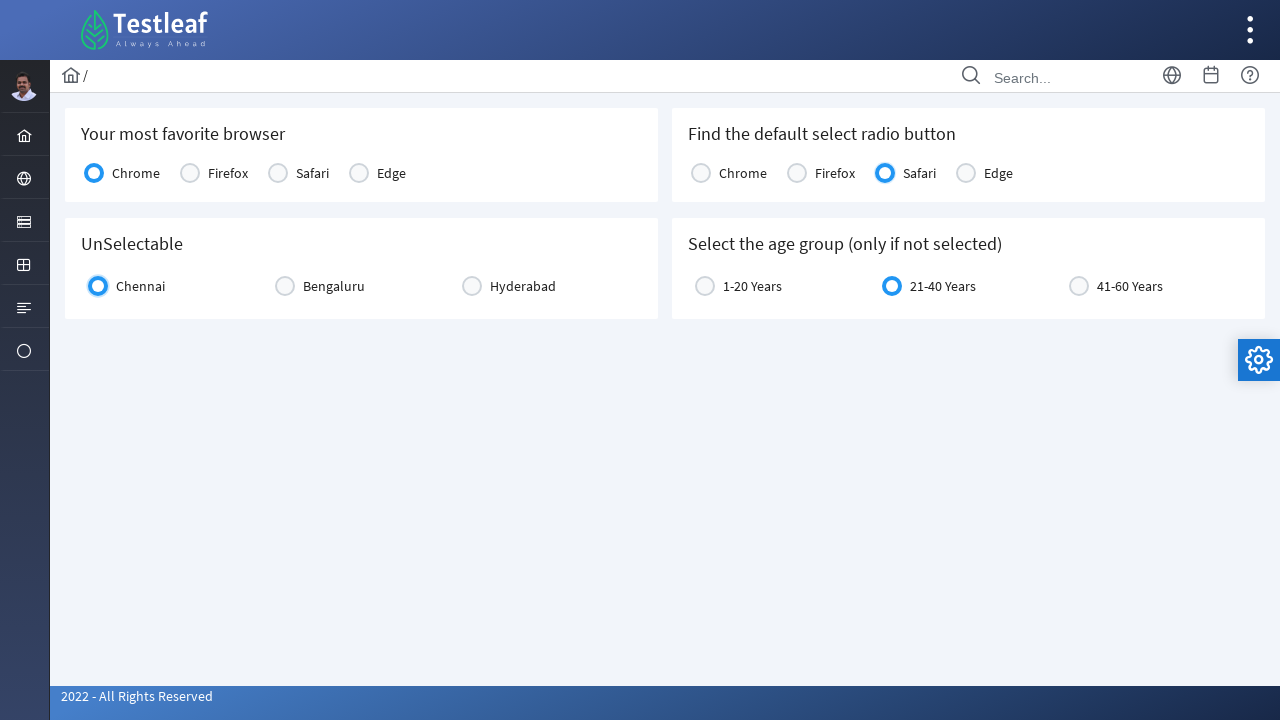

Selected age group 41-60 Years radio button at (1130, 286) on text='41-60 Years'
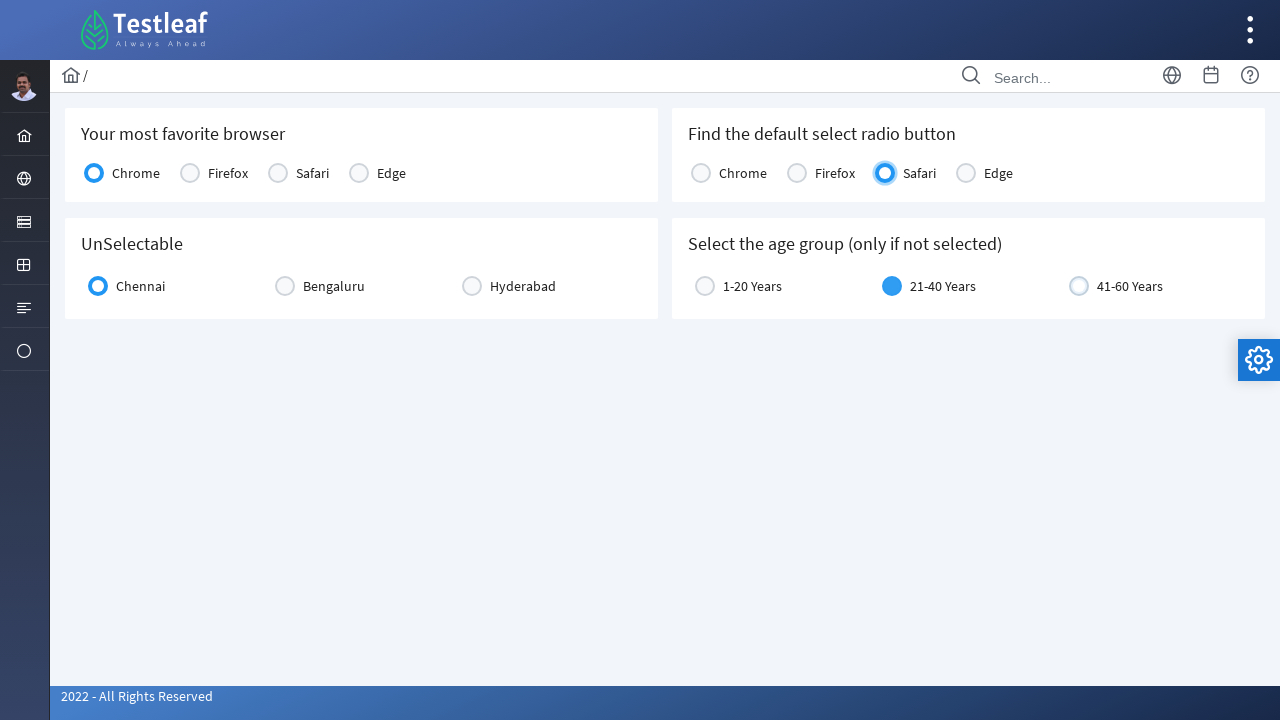

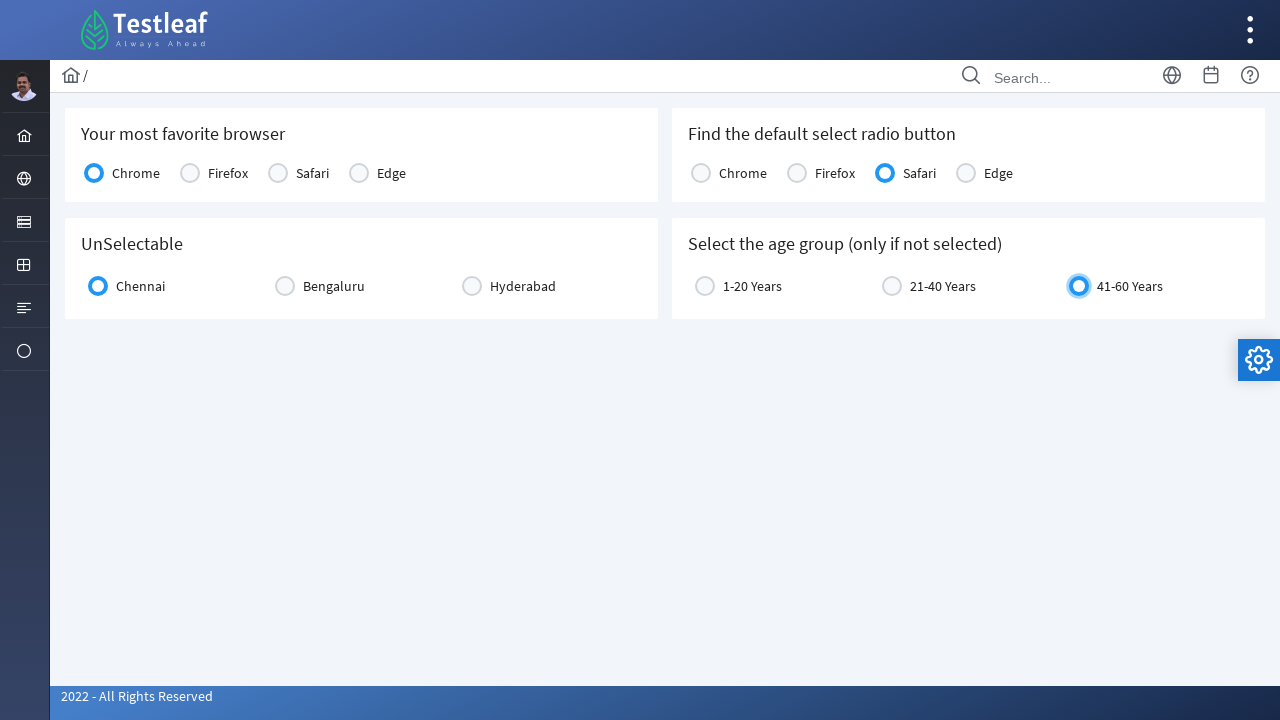